Tests an Angular practice form by filling in various form fields including name, email, password, checkbox, dropdown, radio buttons, and date, then submitting the form and verifying success message

Starting URL: https://www.rahulshettyacademy.com/angularpractice/

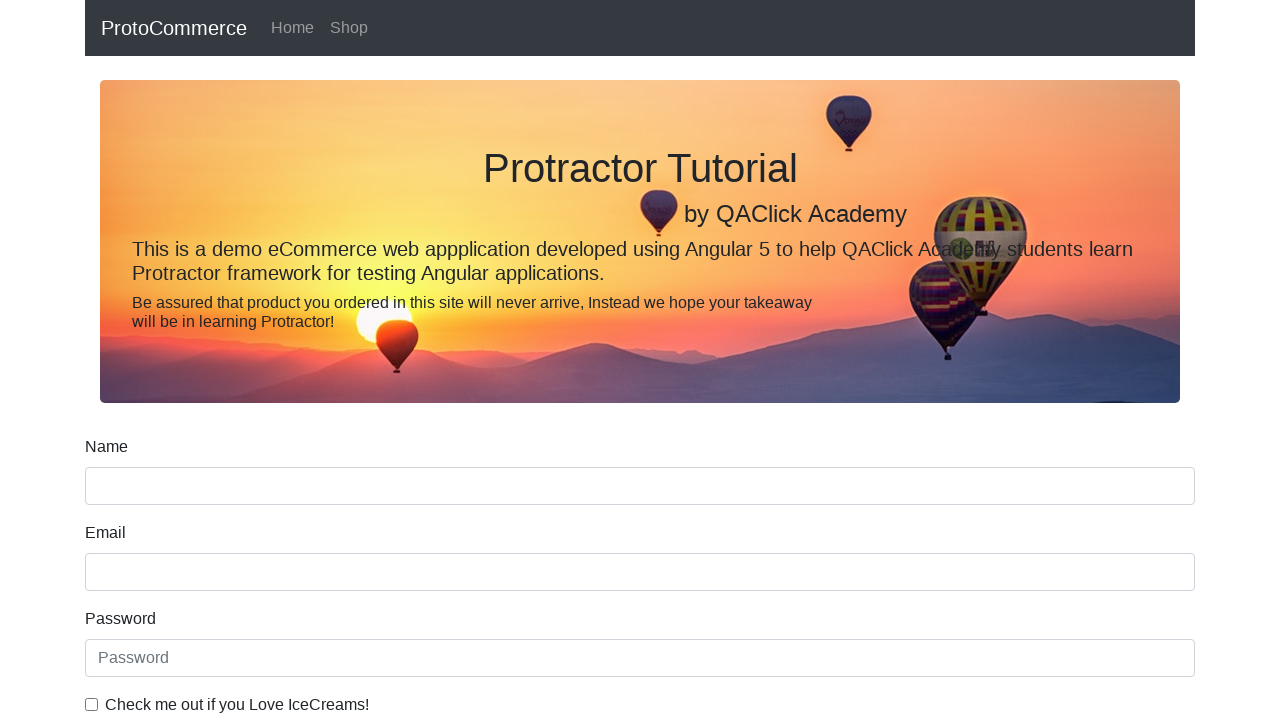

Filled name field with 'ishita' on input[name='name']
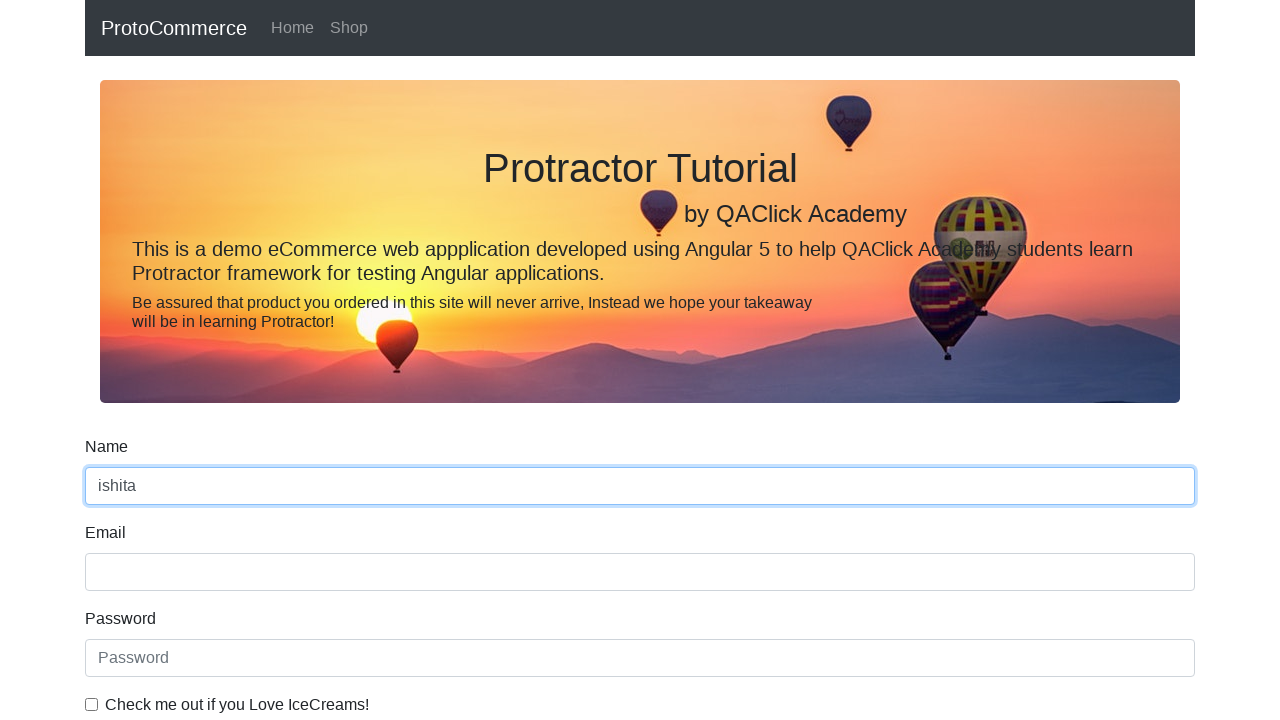

Filled email field with 'ishita.gt@aol.com' on input[name='email']
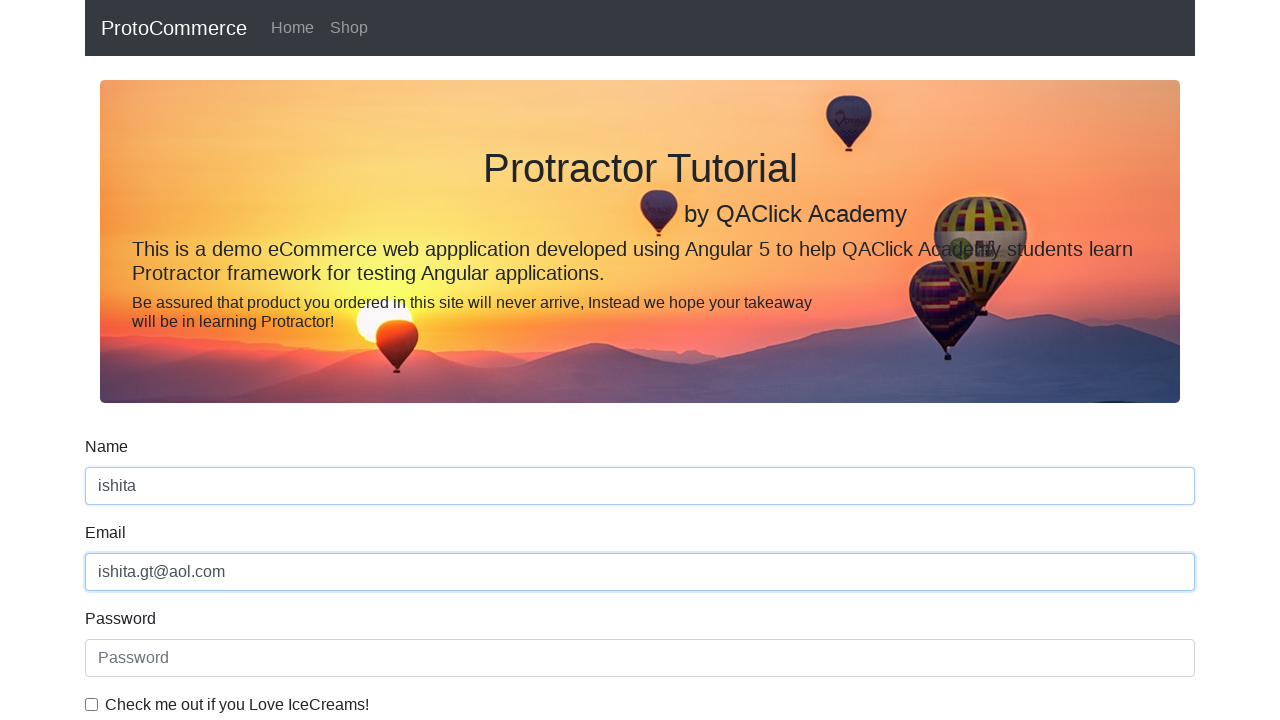

Filled password field with 'ishita123' on #exampleInputPassword1
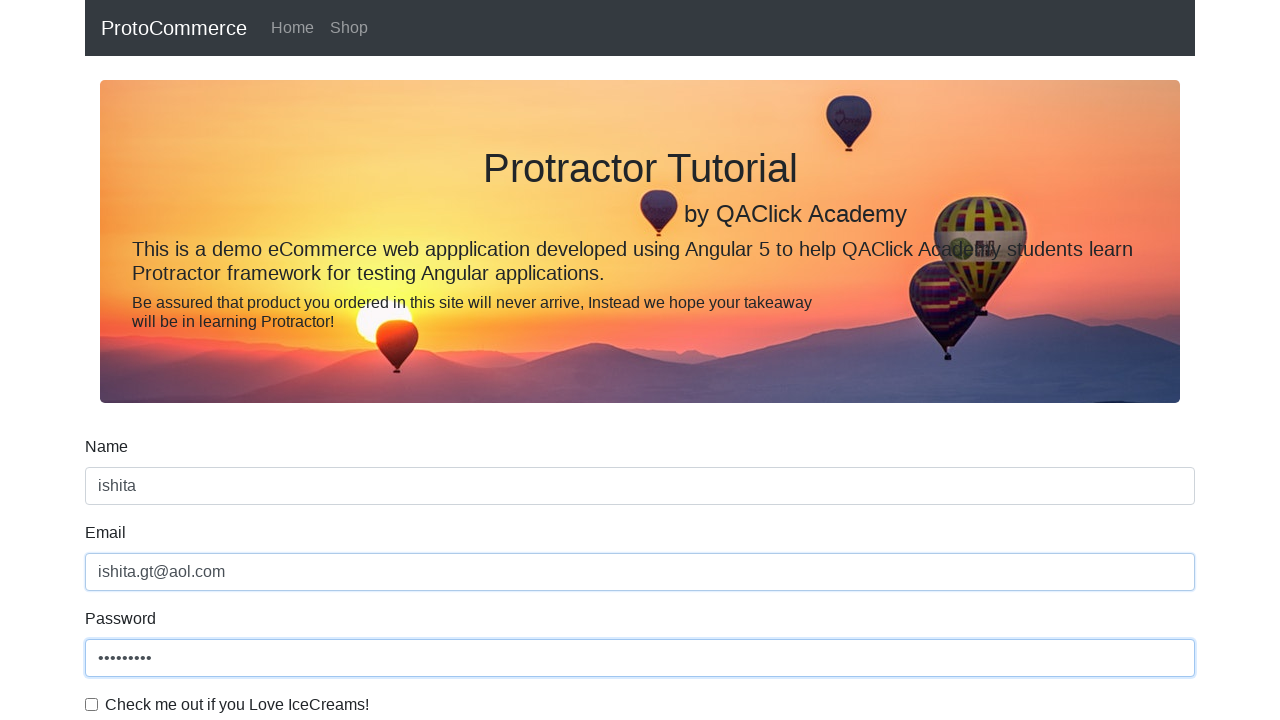

Clicked the checkbox at (92, 704) on #exampleCheck1
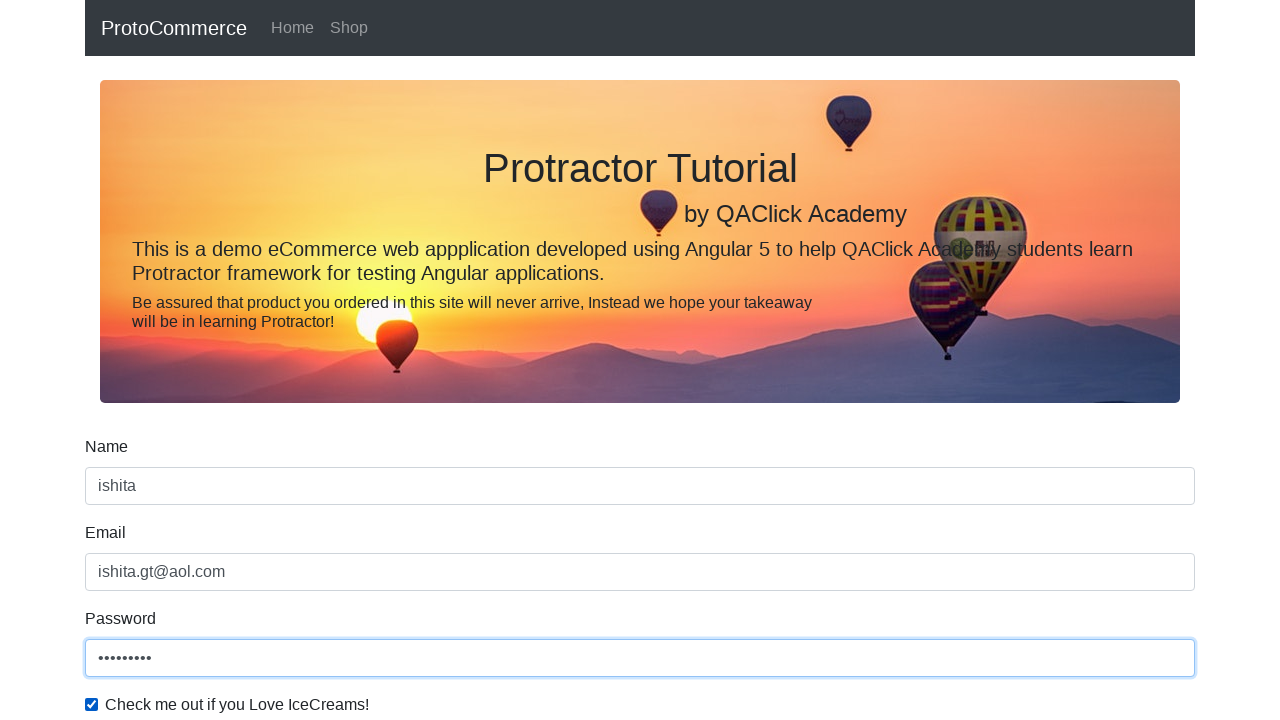

Selected second option from dropdown on #exampleFormControlSelect1
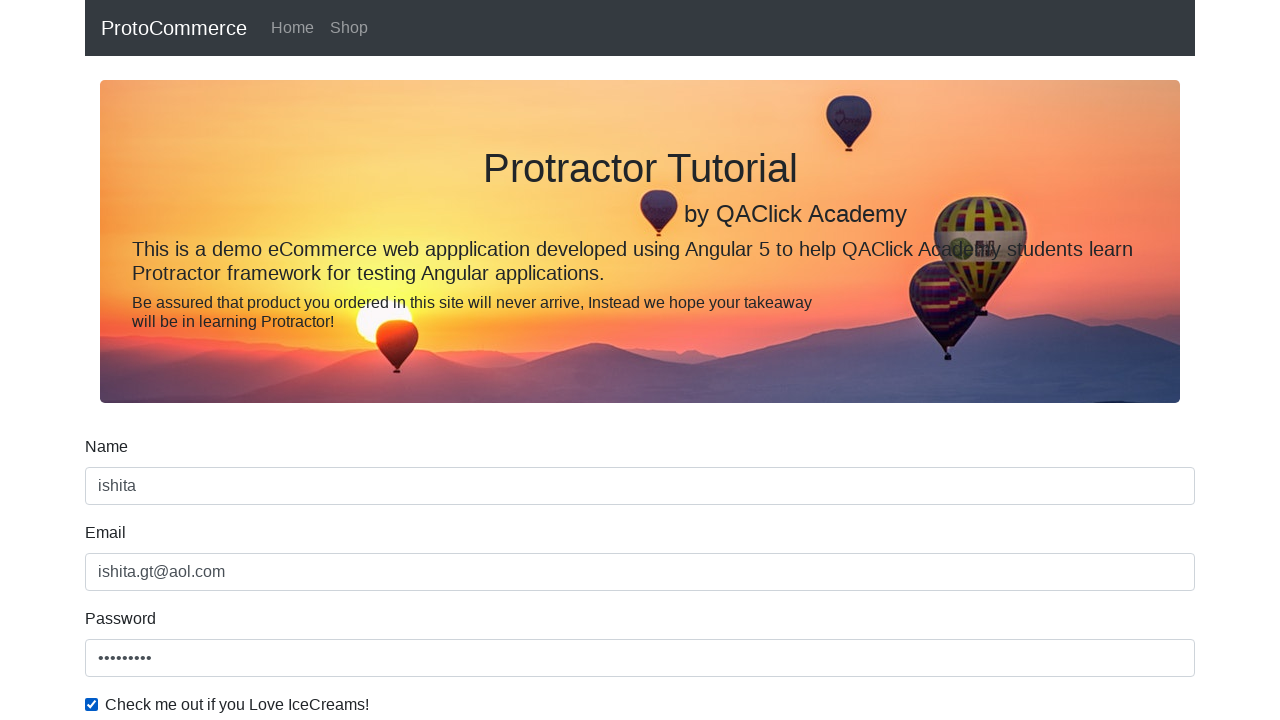

Clicked first radio button at (238, 360) on #inlineRadio1
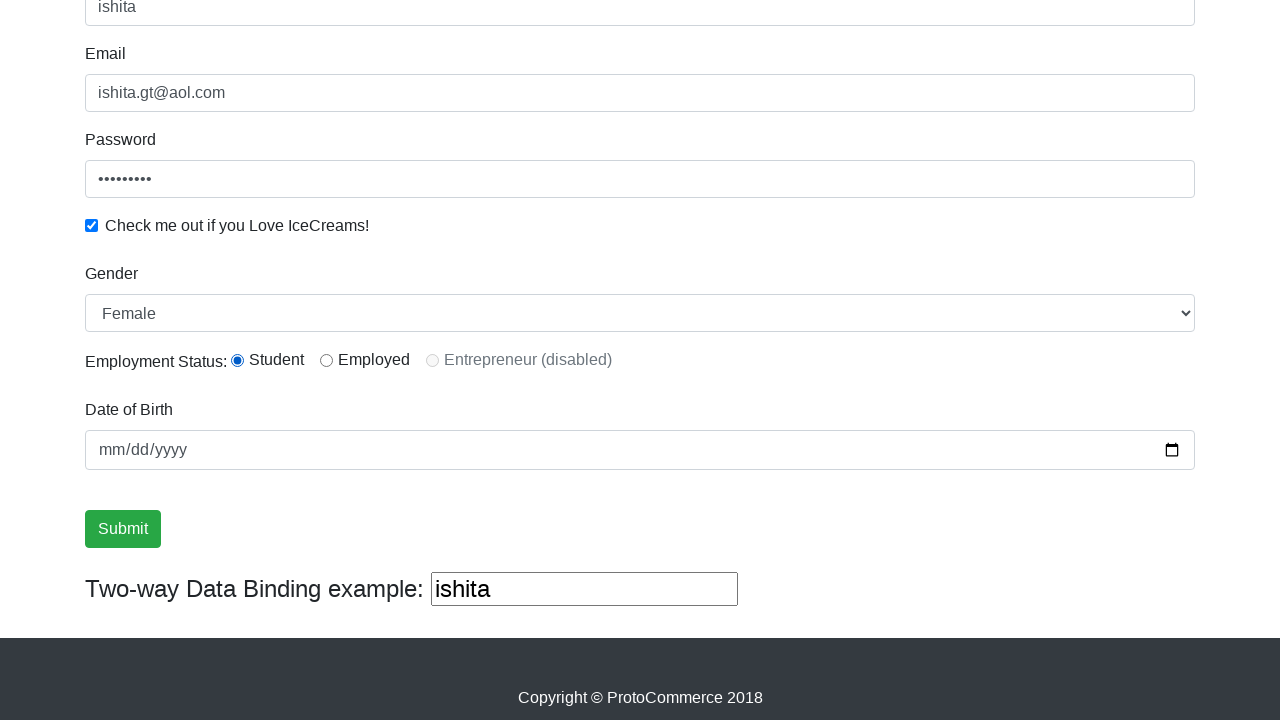

Checked if third radio button is disabled
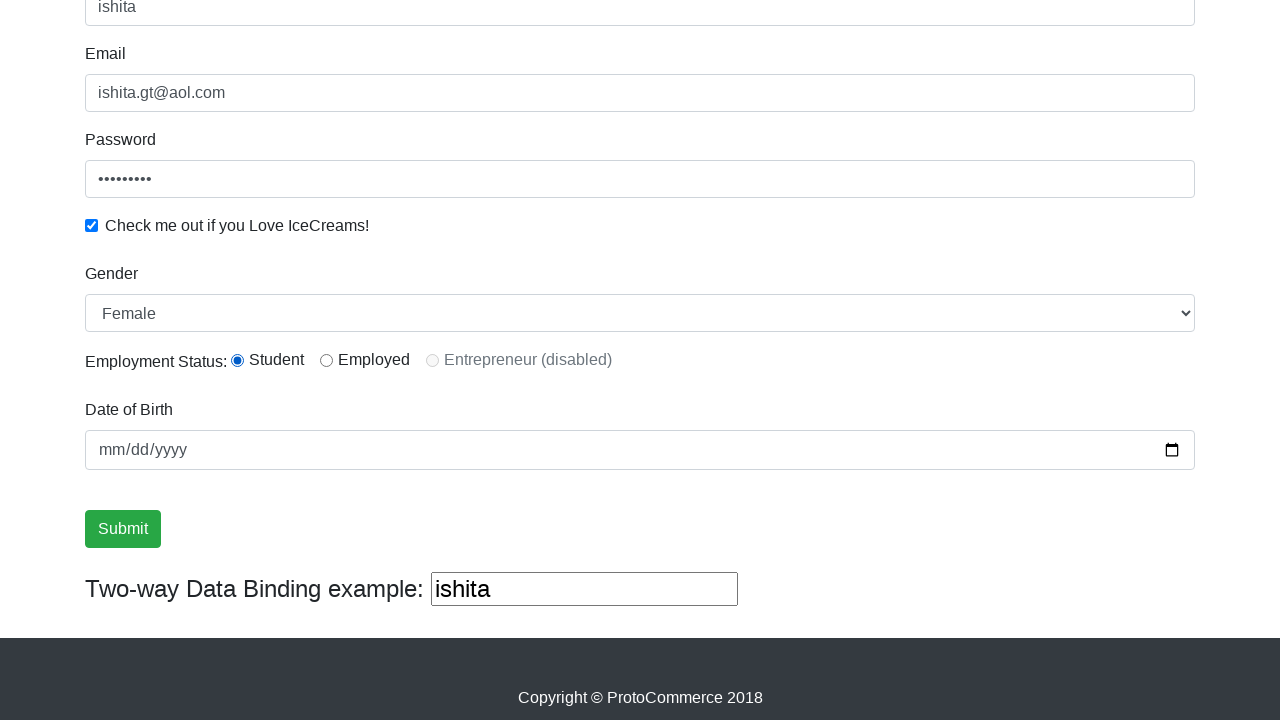

Filled birthdate field with '1987-08-27' on input[name='bday']
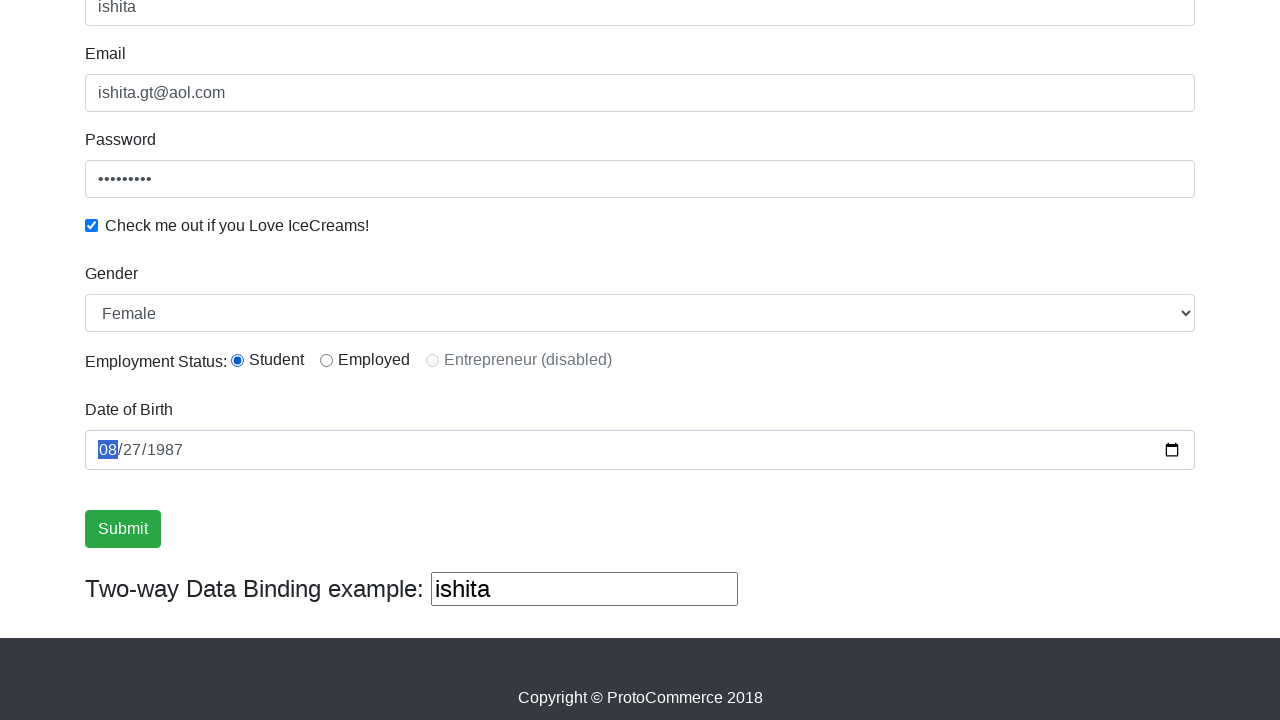

Clicked submit button to submit the form at (123, 529) on .btn-success
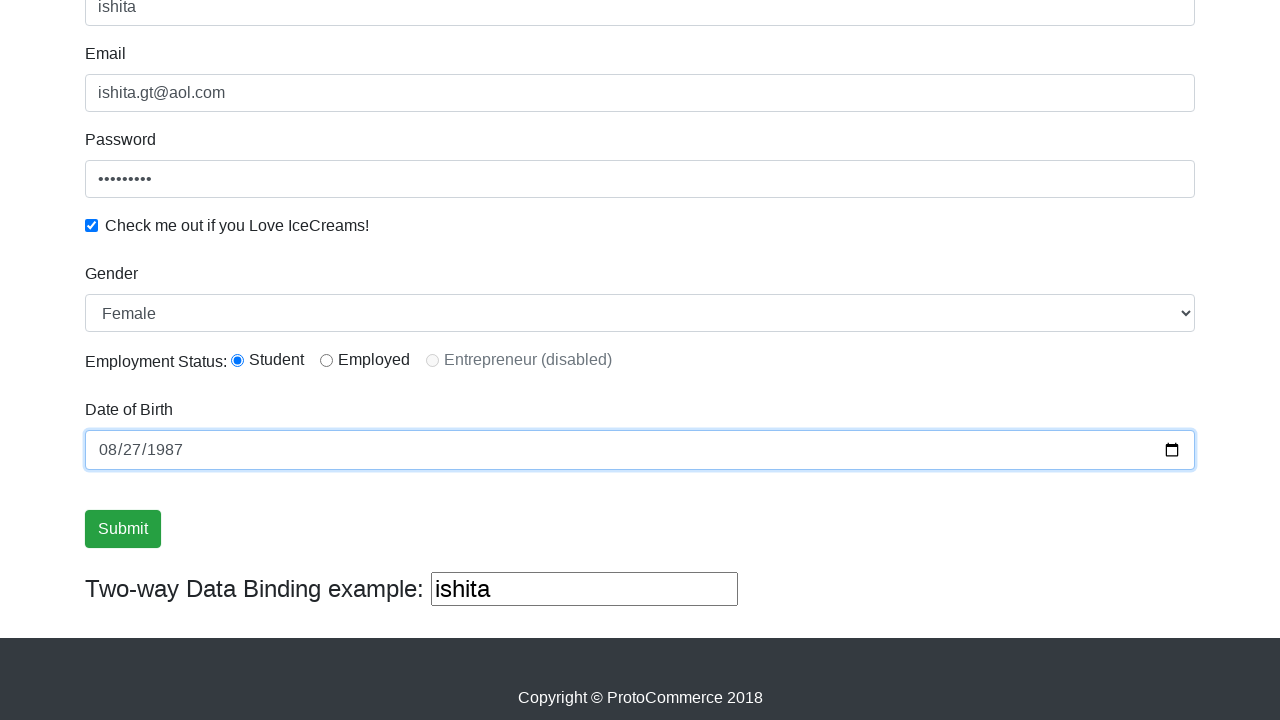

Success message appeared after form submission
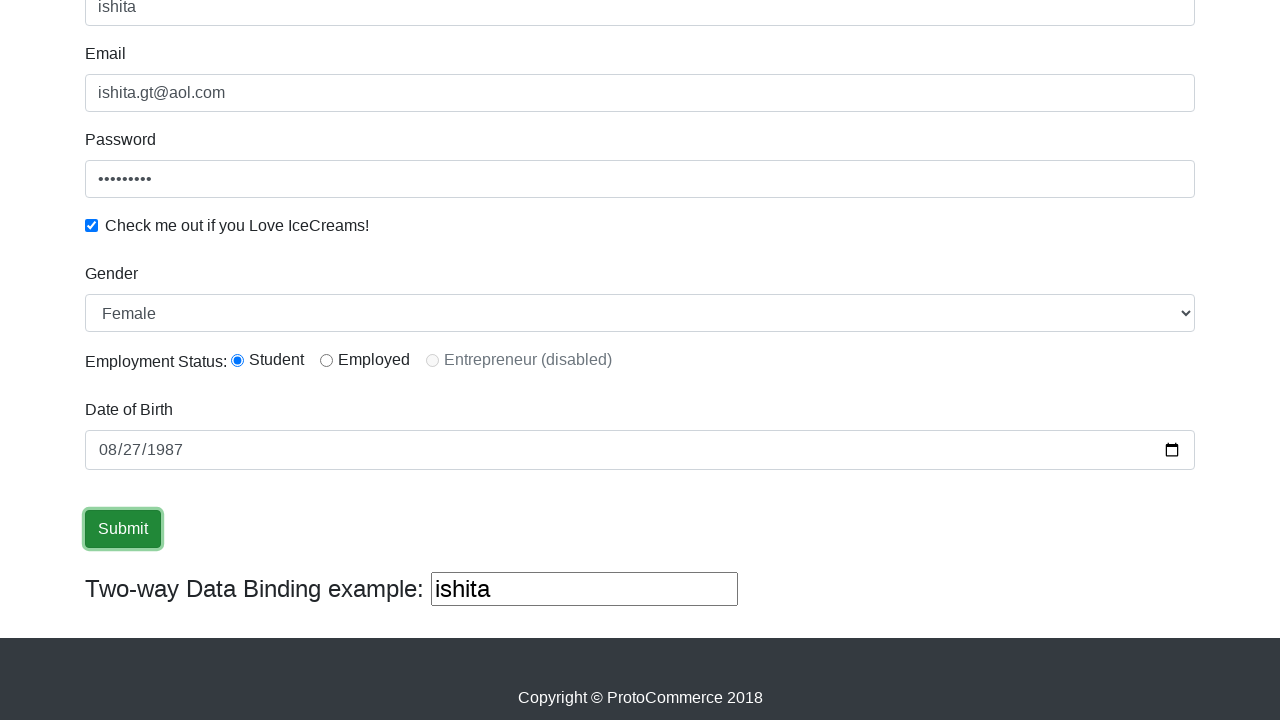

Retrieved success message: 
                    ×
                    Success! The Form has been submitted successfully!.
                  
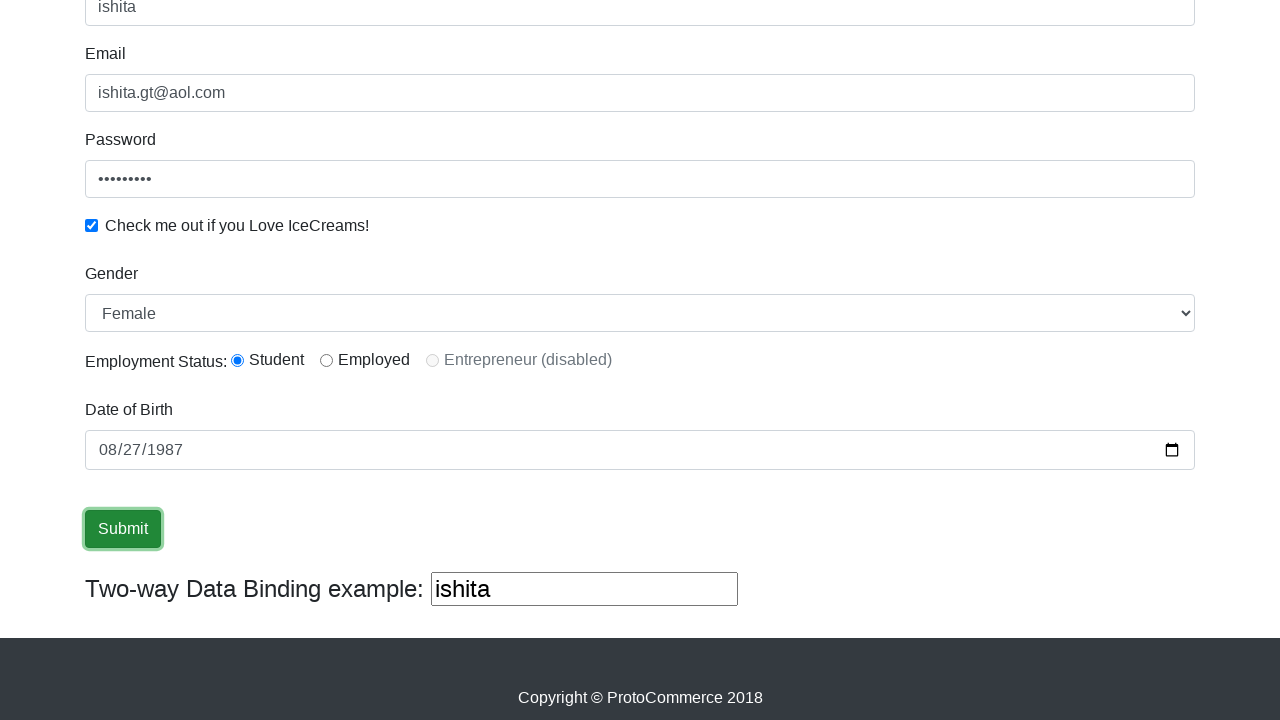

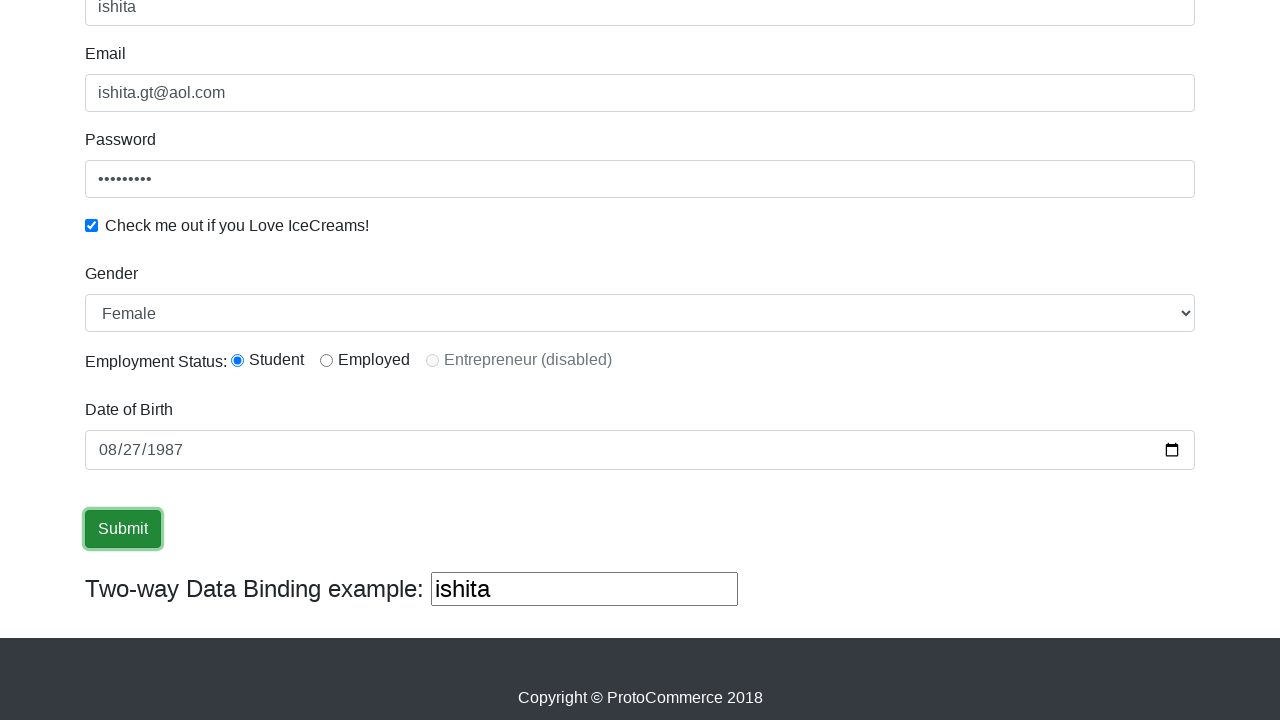